Tests radio button functionality by selecting a random radio button and verifying it is selected

Starting URL: https://codenboxautomationlab.com/practice/

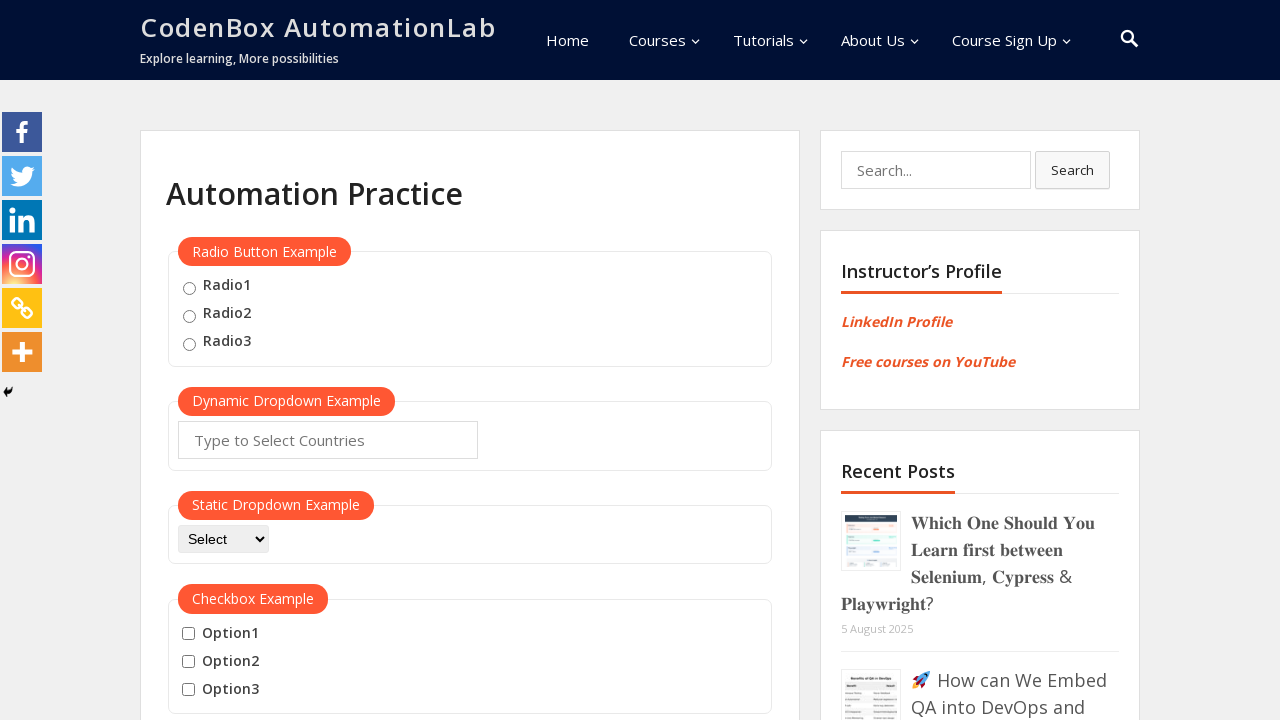

Located all radio buttons in the radio button example container
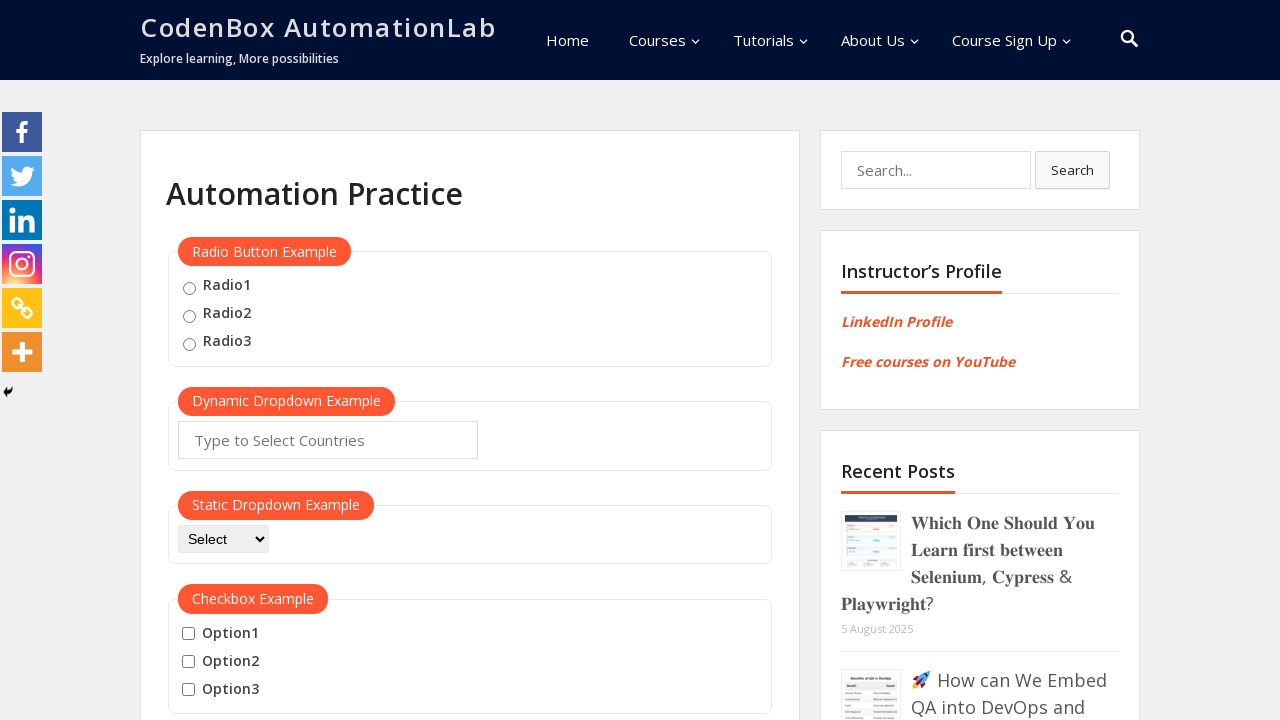

Clicked the second radio button at (189, 316) on #radio-btn-example input[type='radio'] >> nth=1
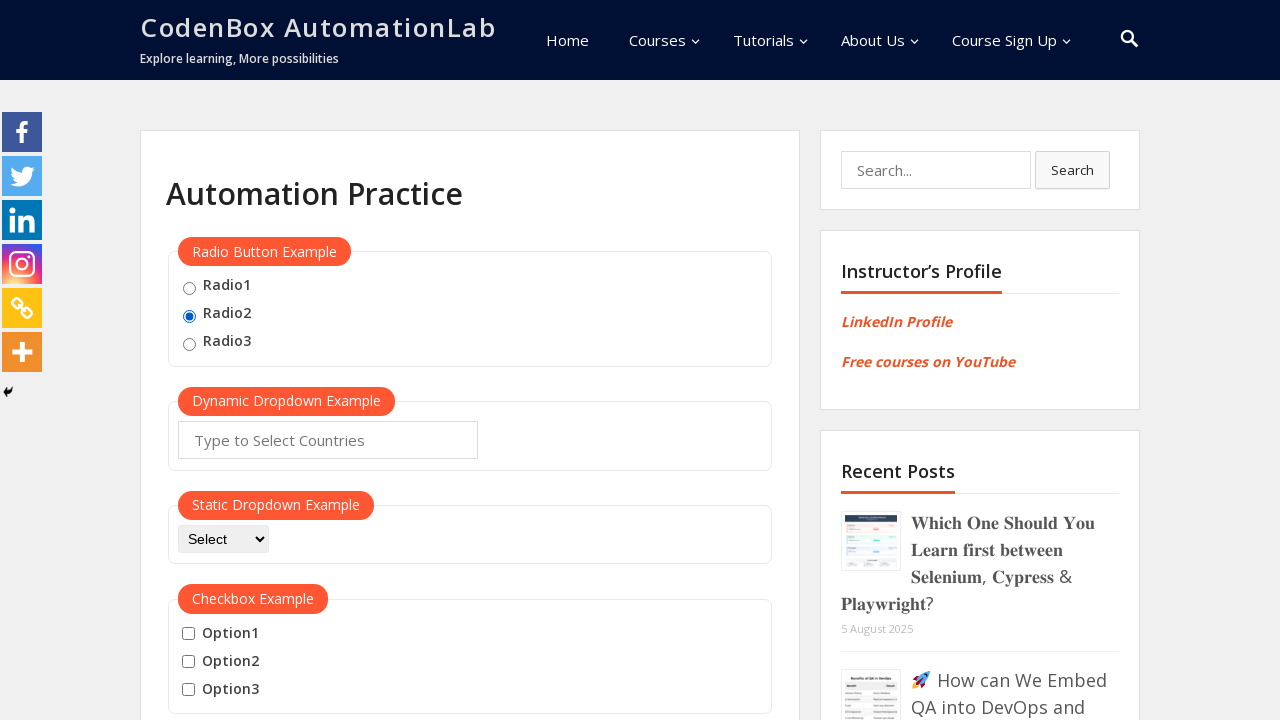

Verified that the second radio button is selected
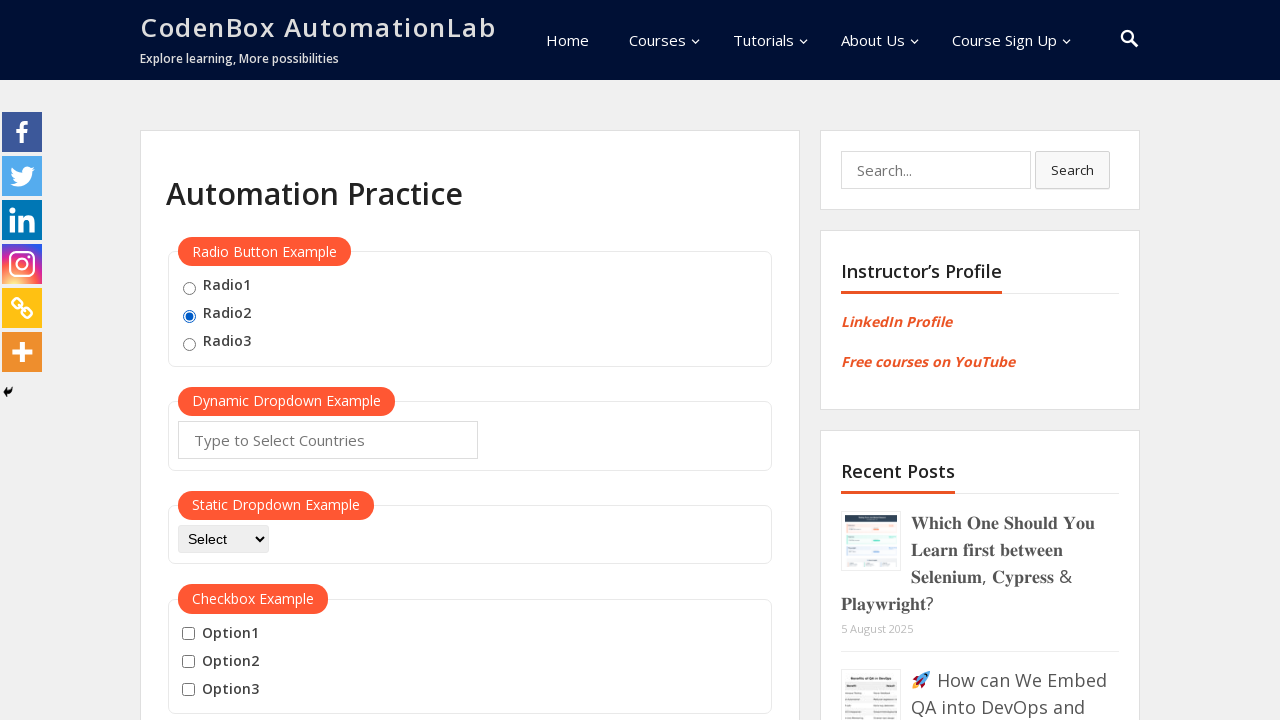

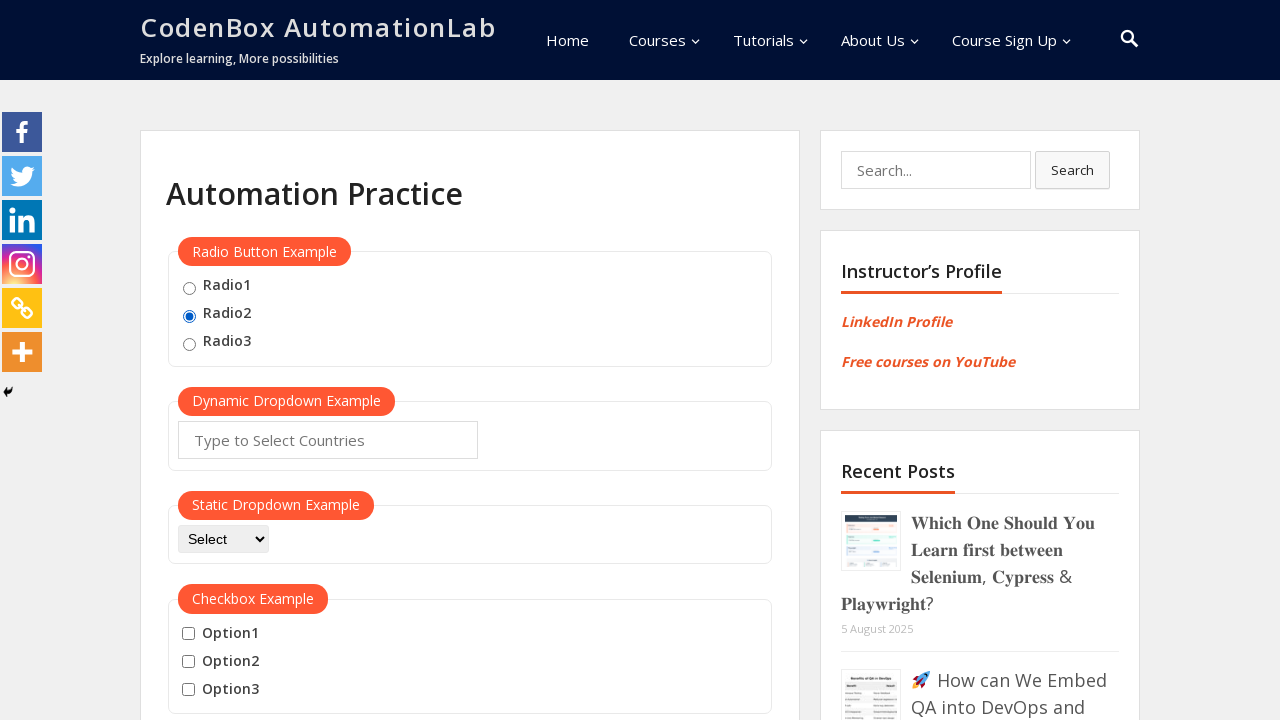